Tests JavaScript prompt dialog by entering text, then dismissing and accepting to verify different result messages

Starting URL: https://the-internet.herokuapp.com/javascript_alerts

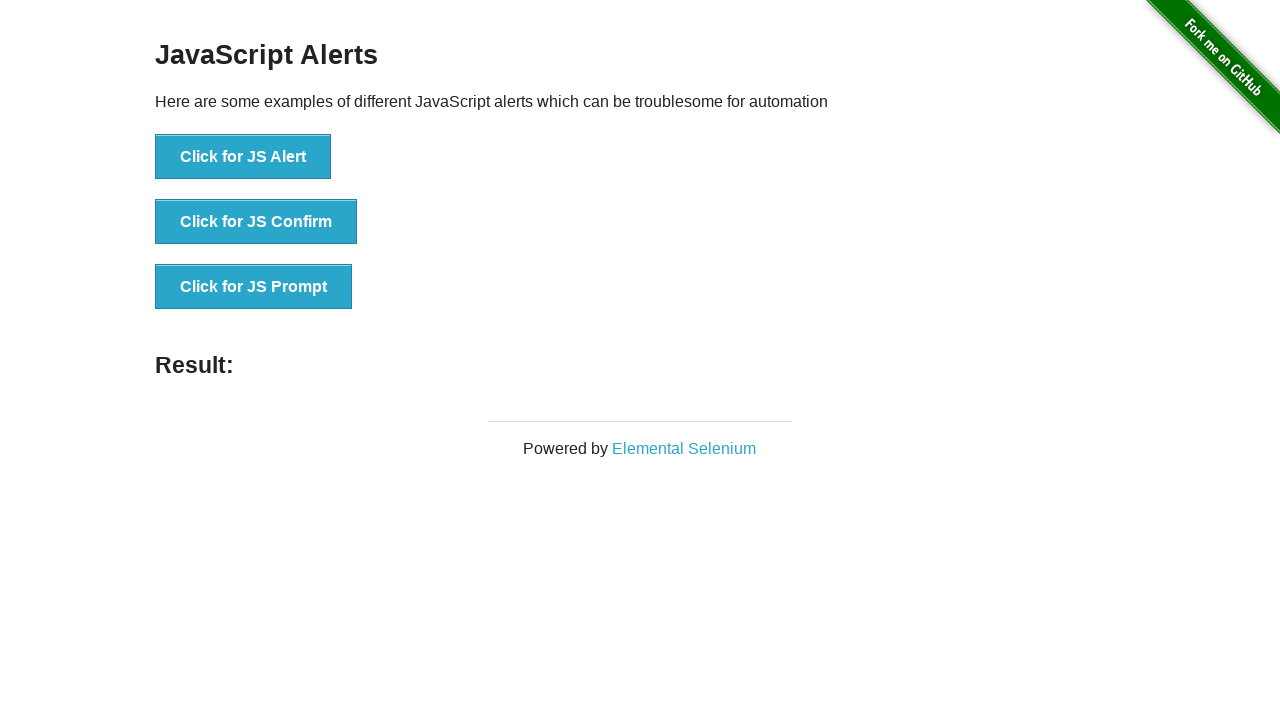

Navigated to JavaScript alerts page
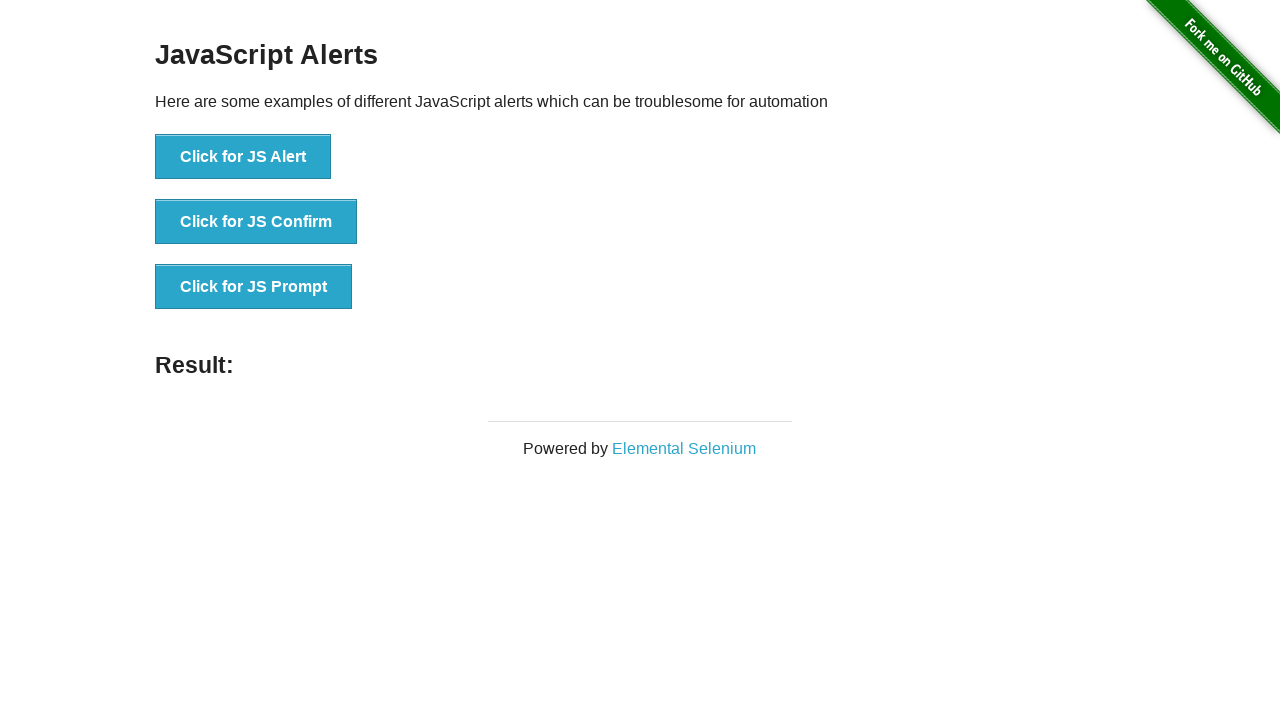

Set up dialog handler to dismiss prompt
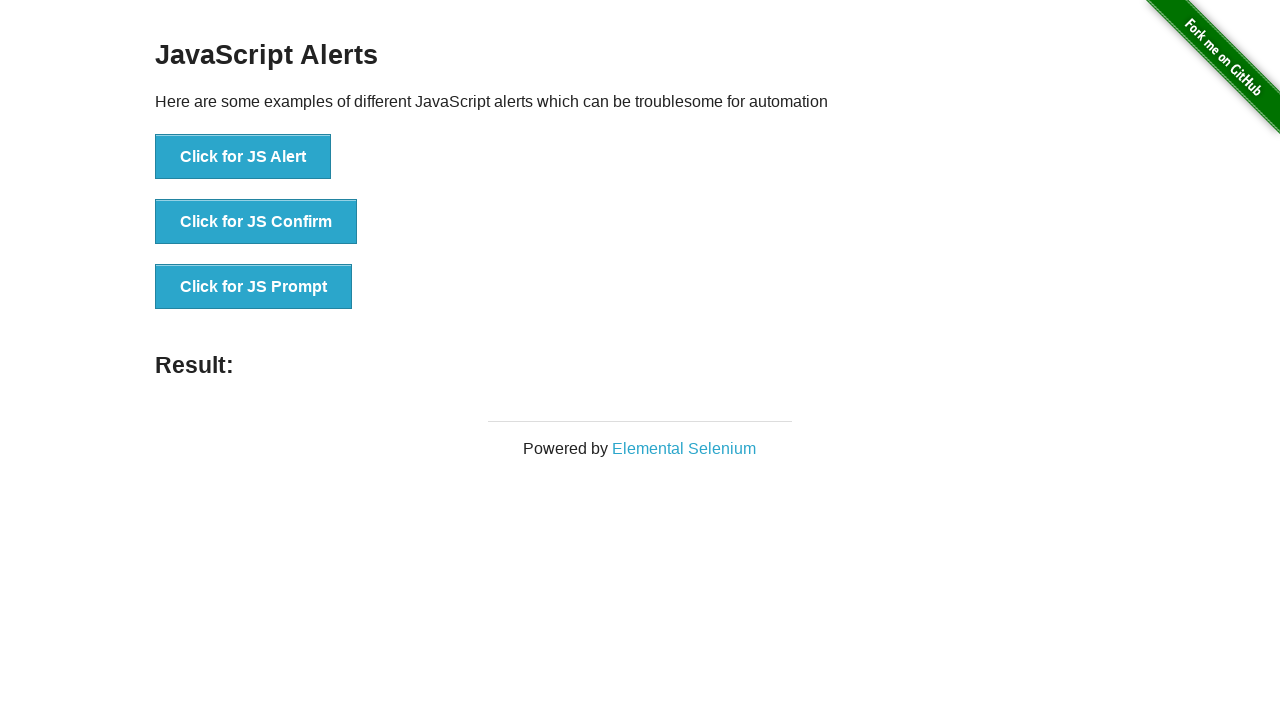

Clicked JS Prompt button at (254, 287) on xpath=//button[@onclick='jsPrompt()']
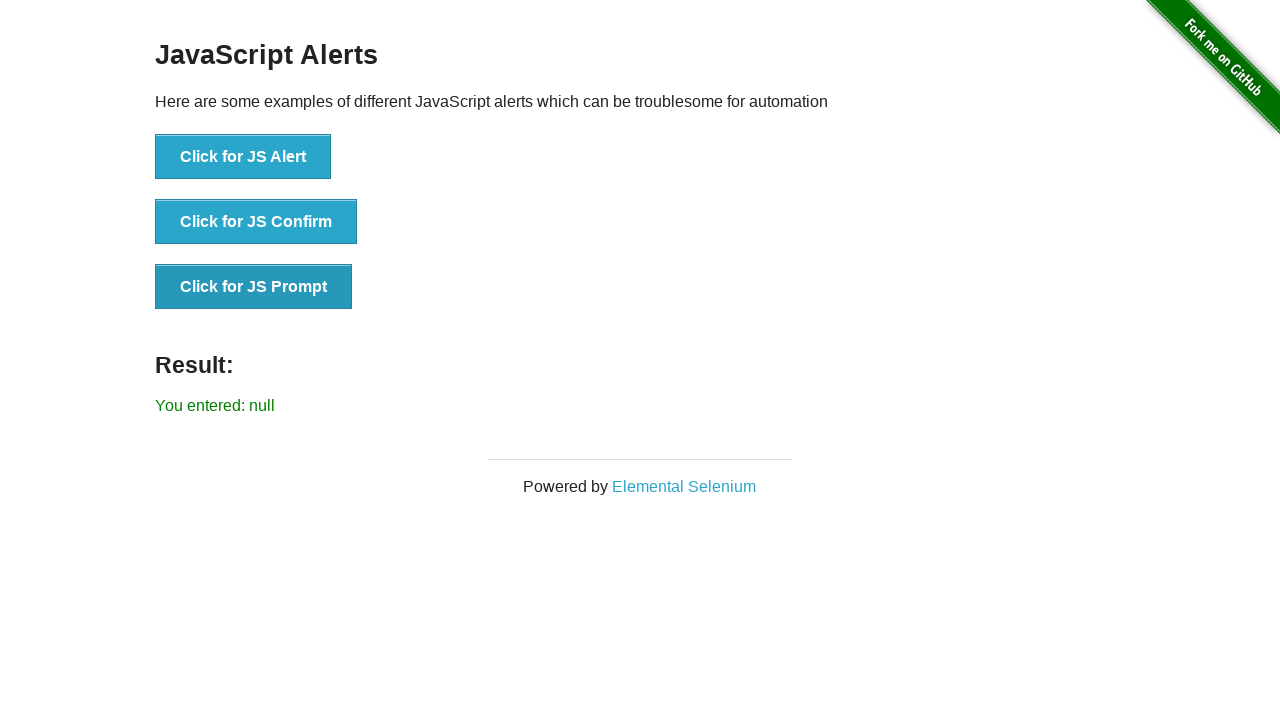

Result element loaded after dismissing prompt
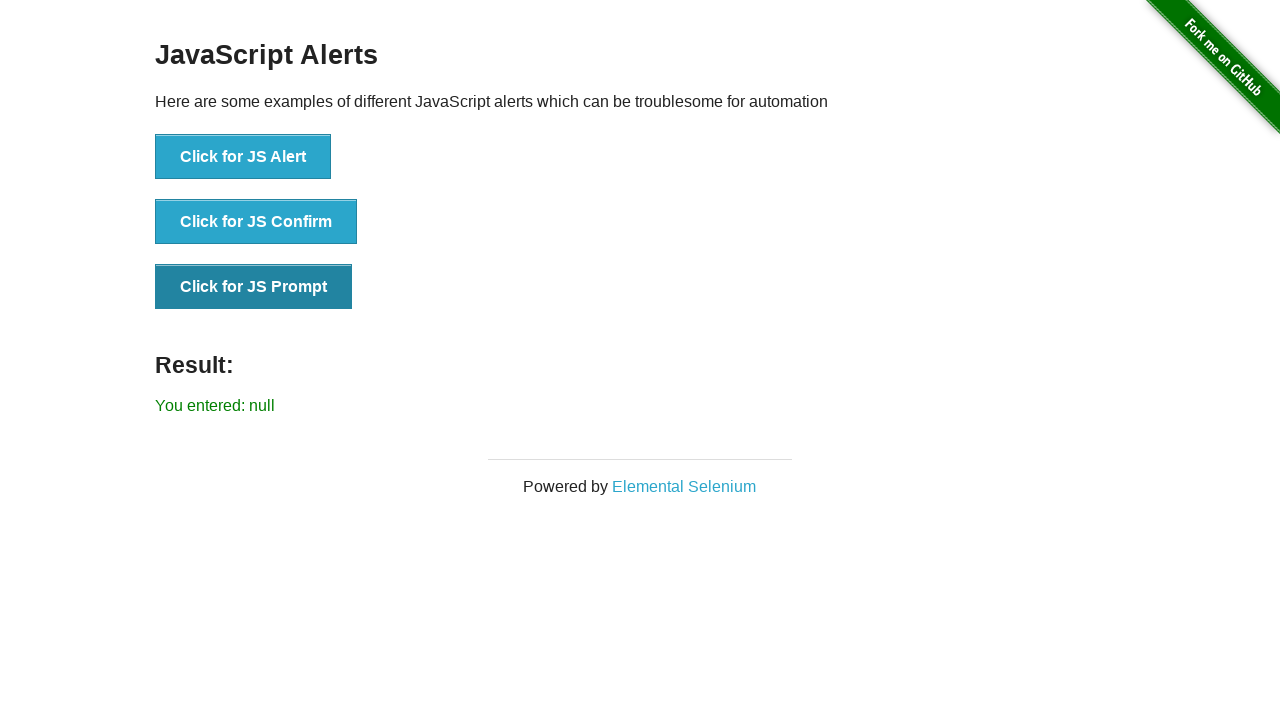

Retrieved dismiss result: 'You entered: null'
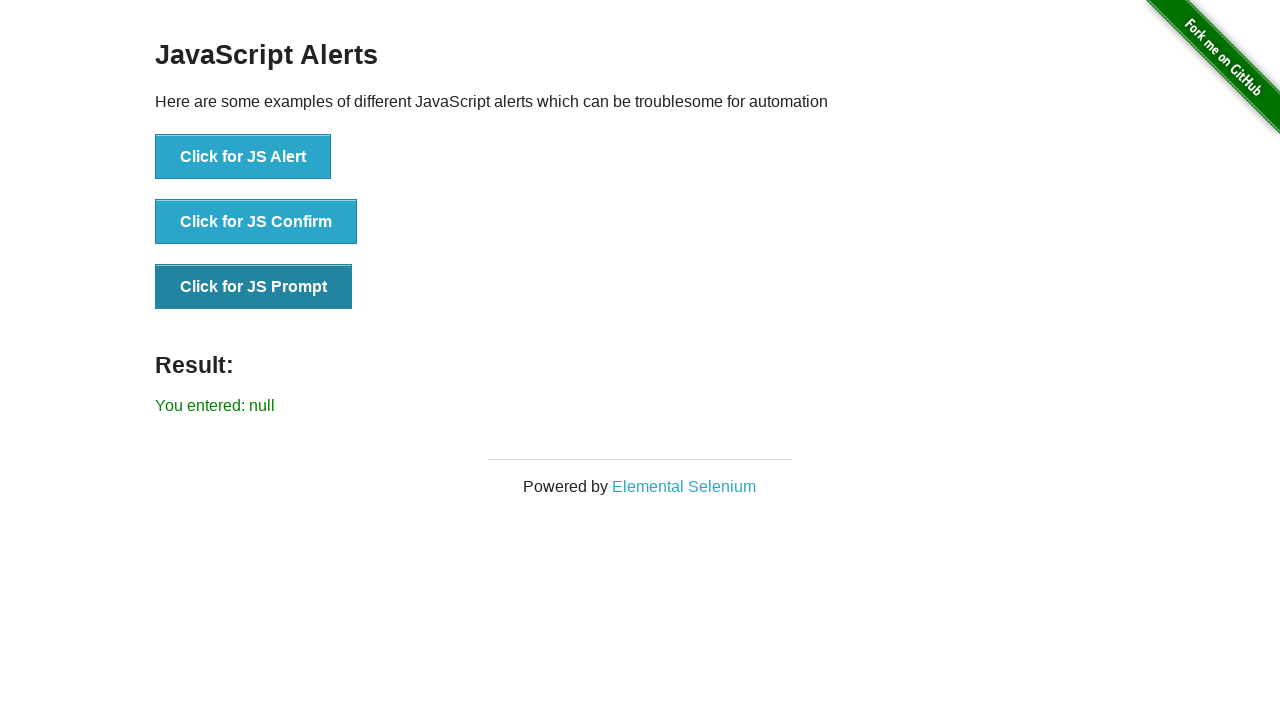

Verified that dismissed prompt returned 'You entered: null'
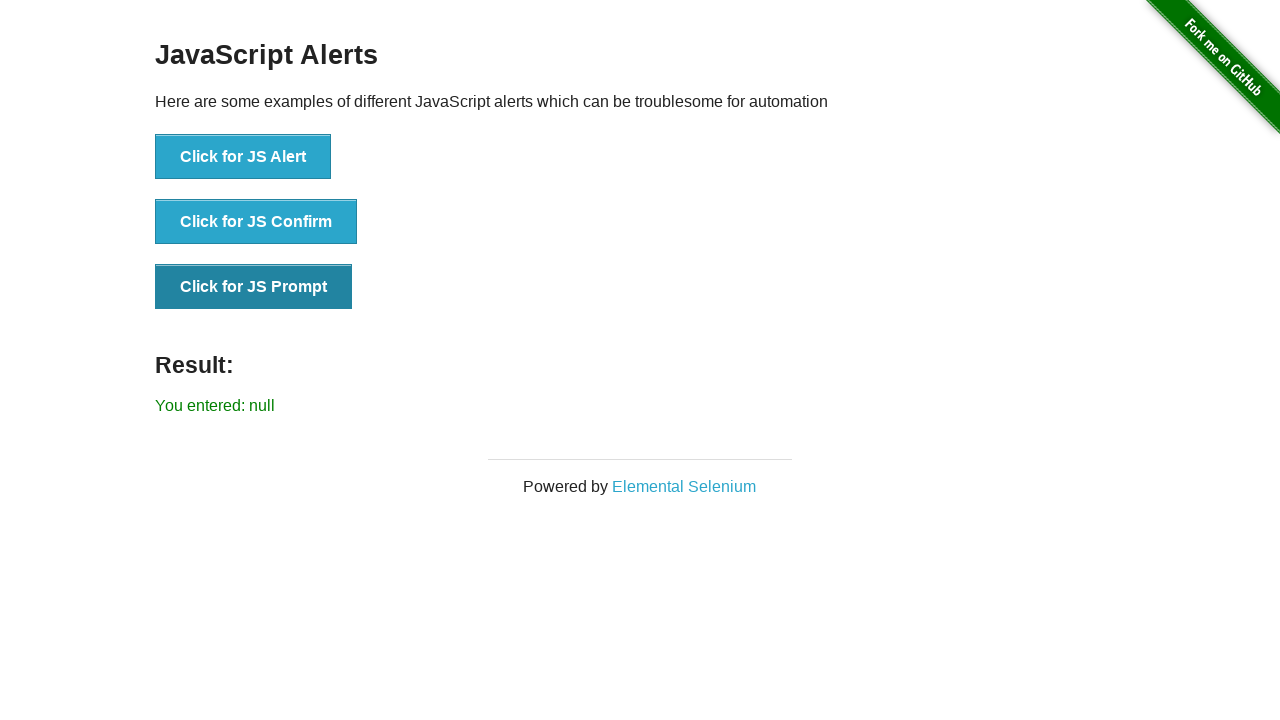

Set up dialog handler to accept prompt with 'Test Message'
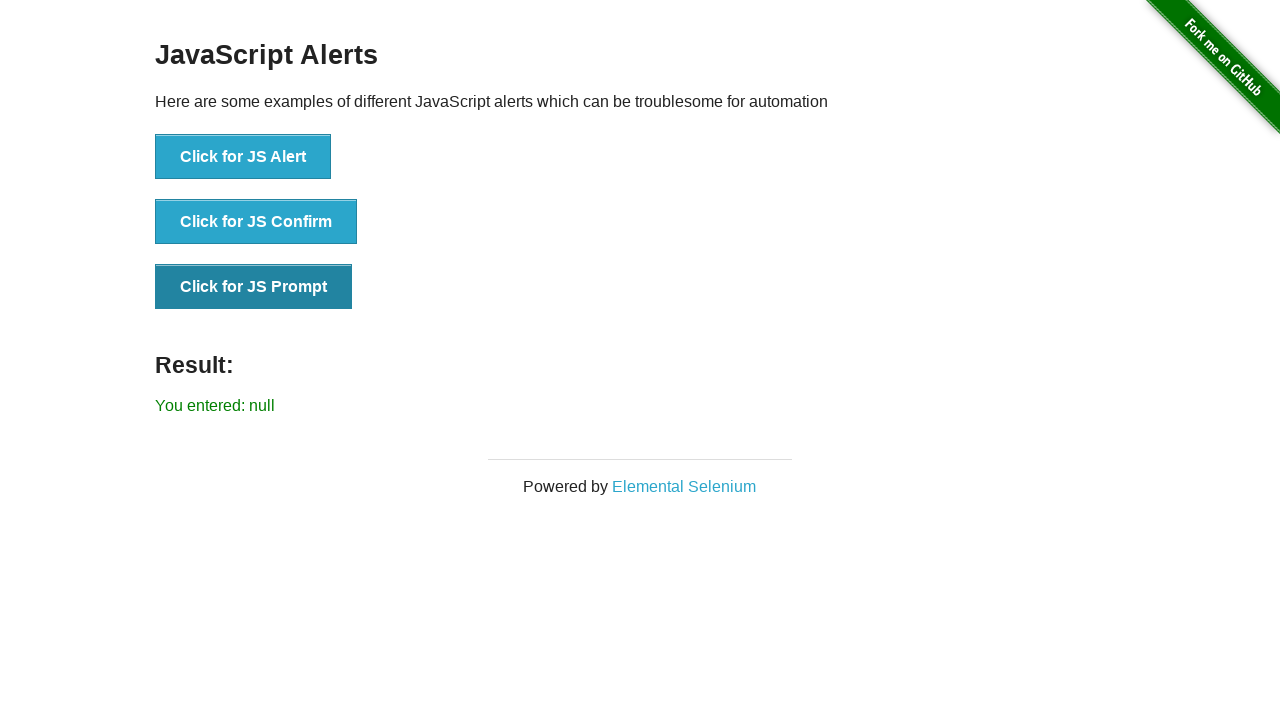

Clicked JS Prompt button again at (254, 287) on xpath=//button[@onclick='jsPrompt()']
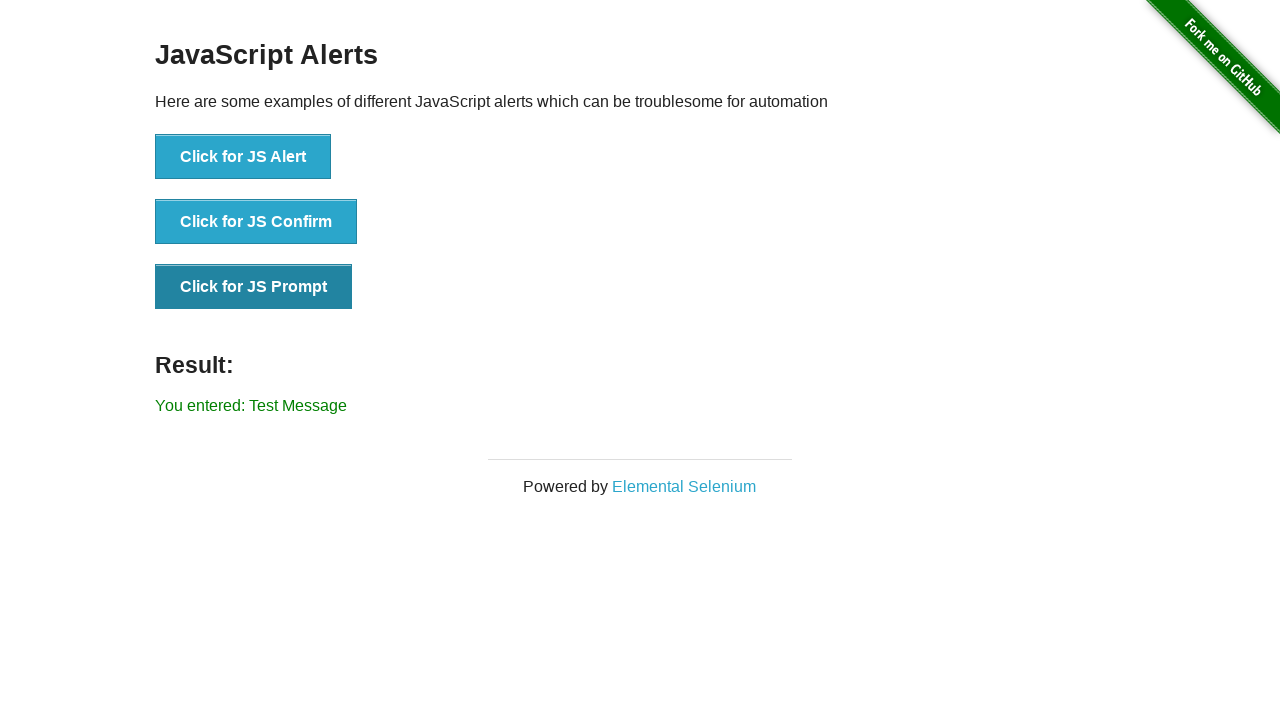

Waited 300ms for result to update
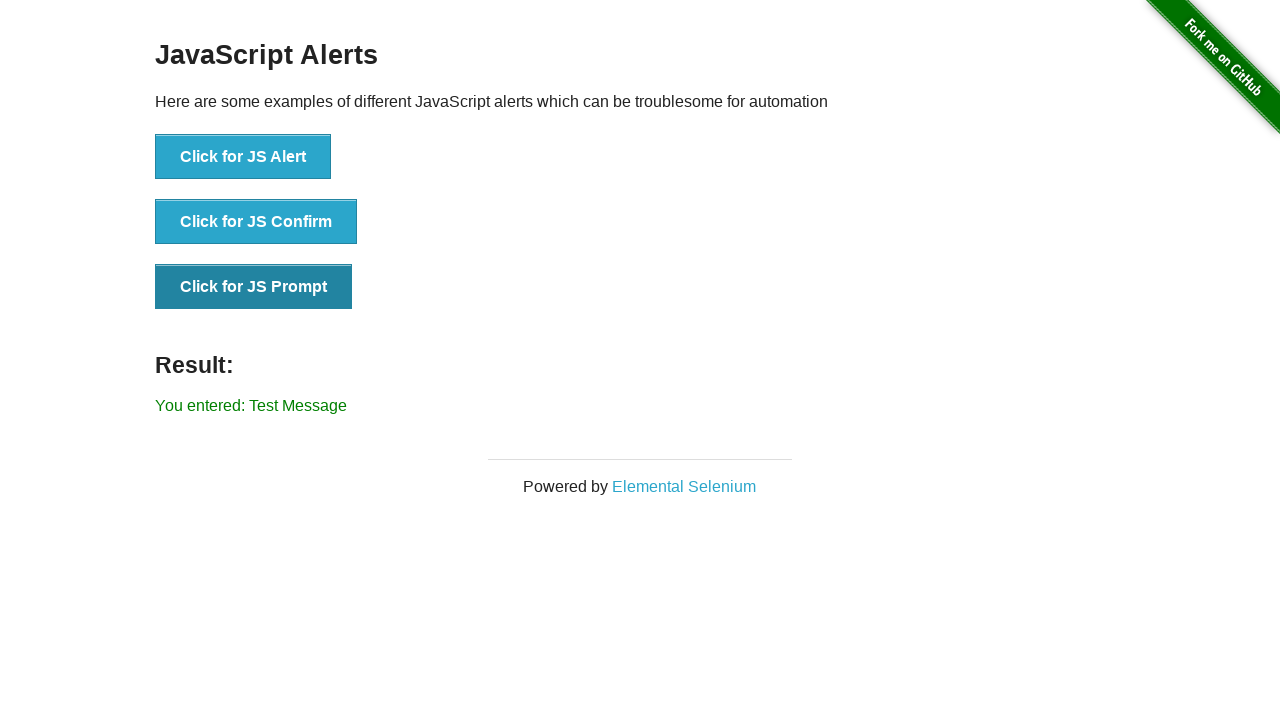

Retrieved accept result: 'You entered: Test Message'
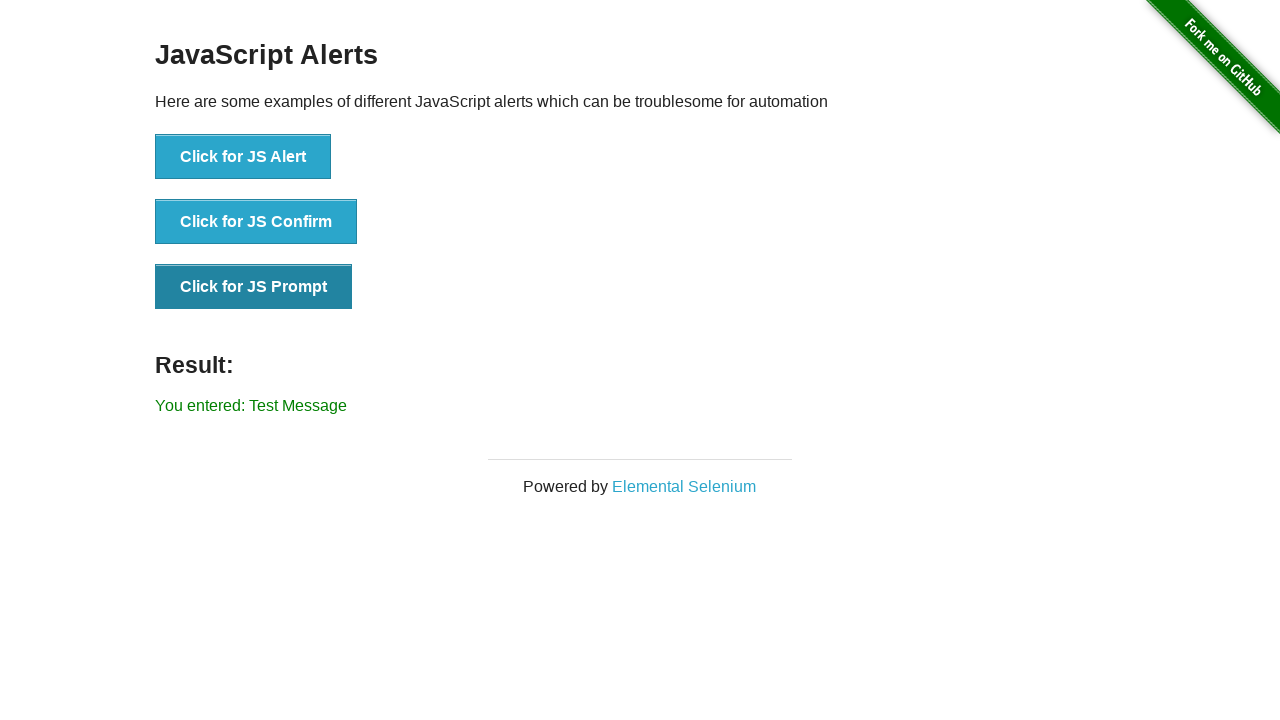

Verified that accepted prompt returned 'You entered: Test Message'
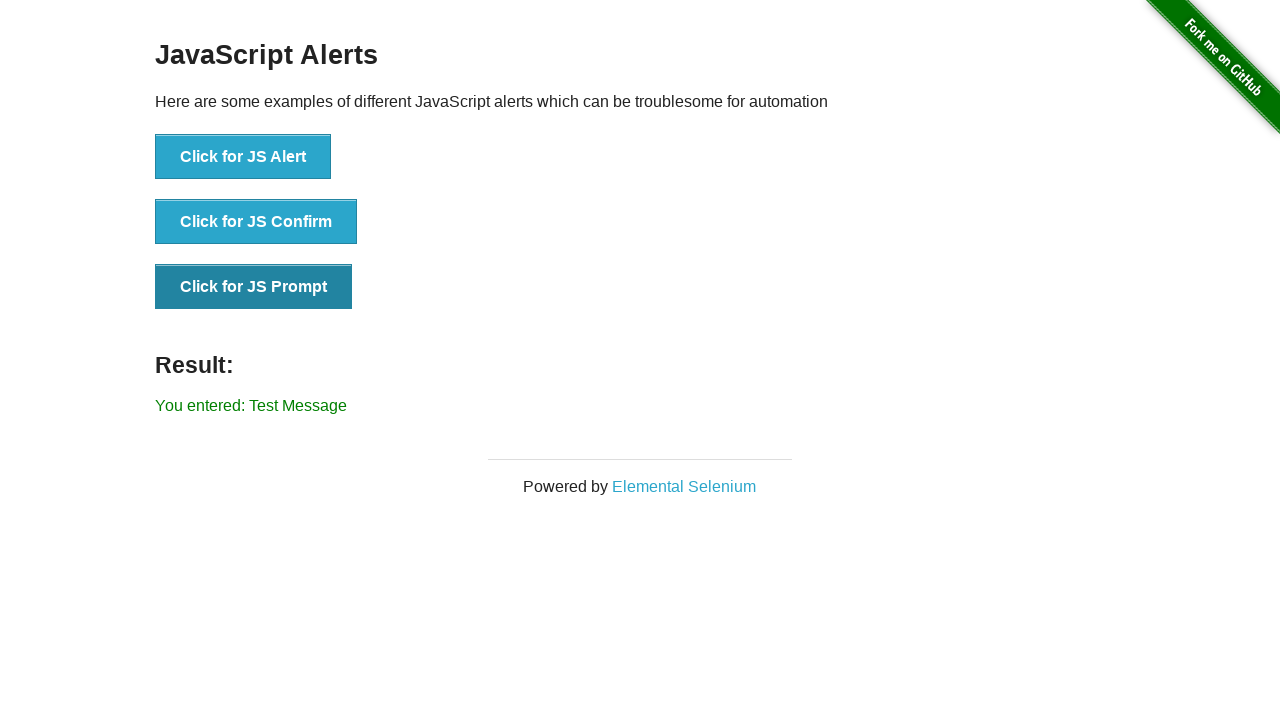

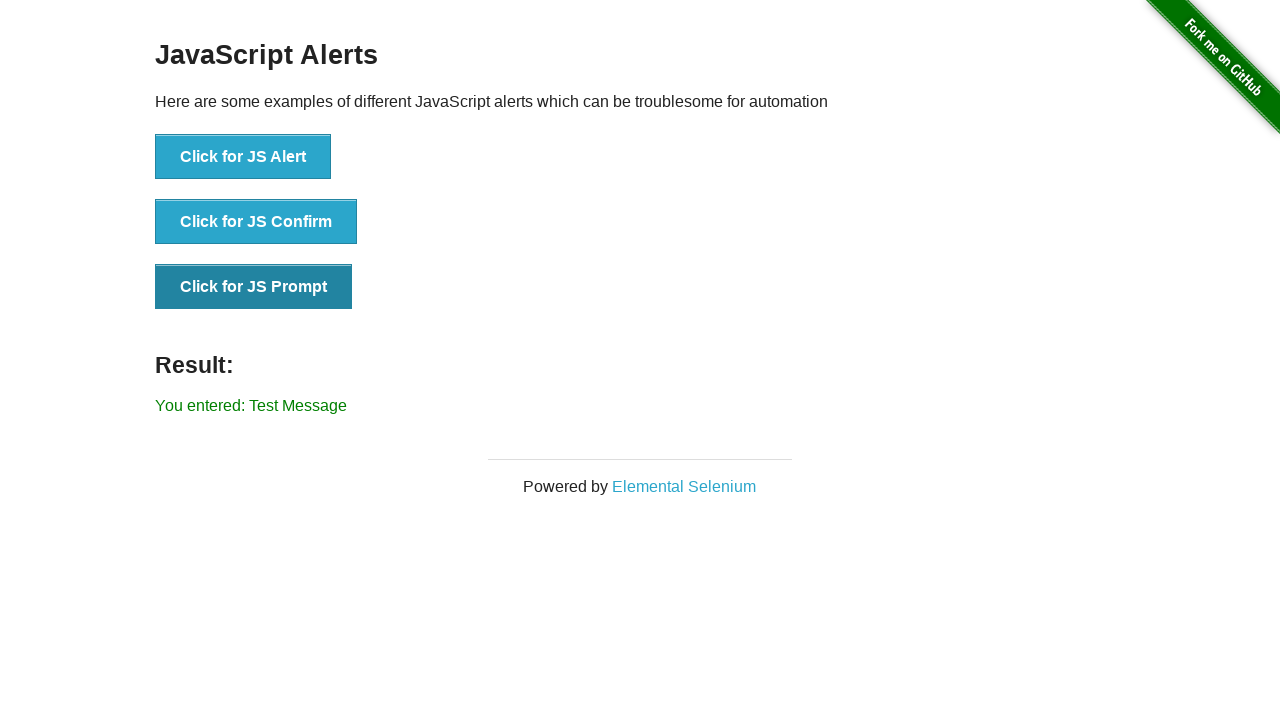